Tests keypress functionality on a form by entering text with an Enter key press and clicking a button

Starting URL: https://formy-project.herokuapp.com/keypress

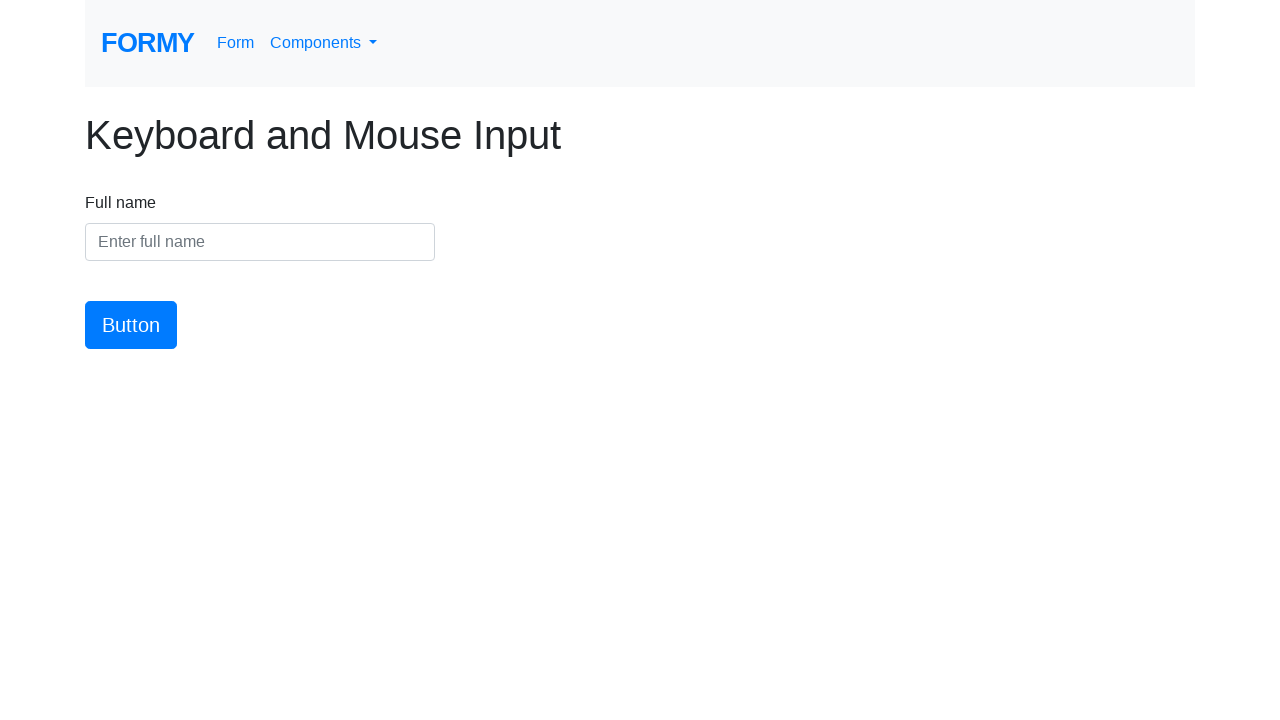

Filled name field with 'Hello' on #name
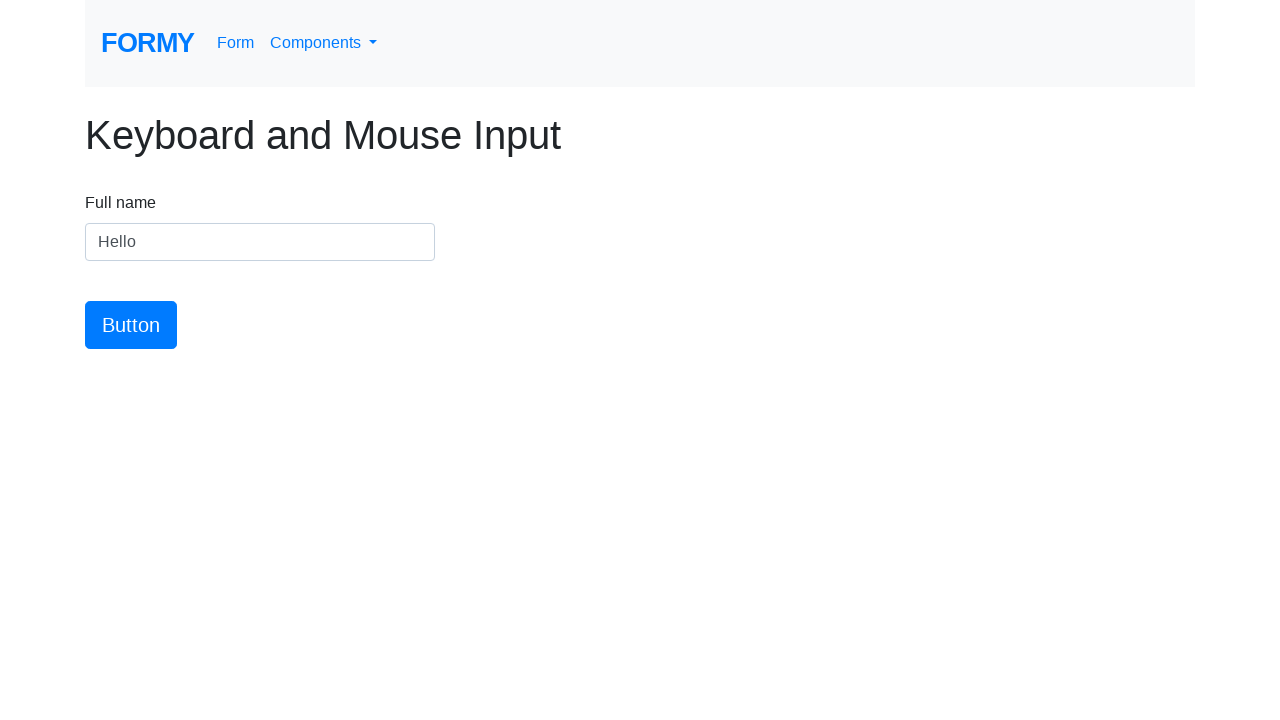

Pressed Enter key in name field on #name
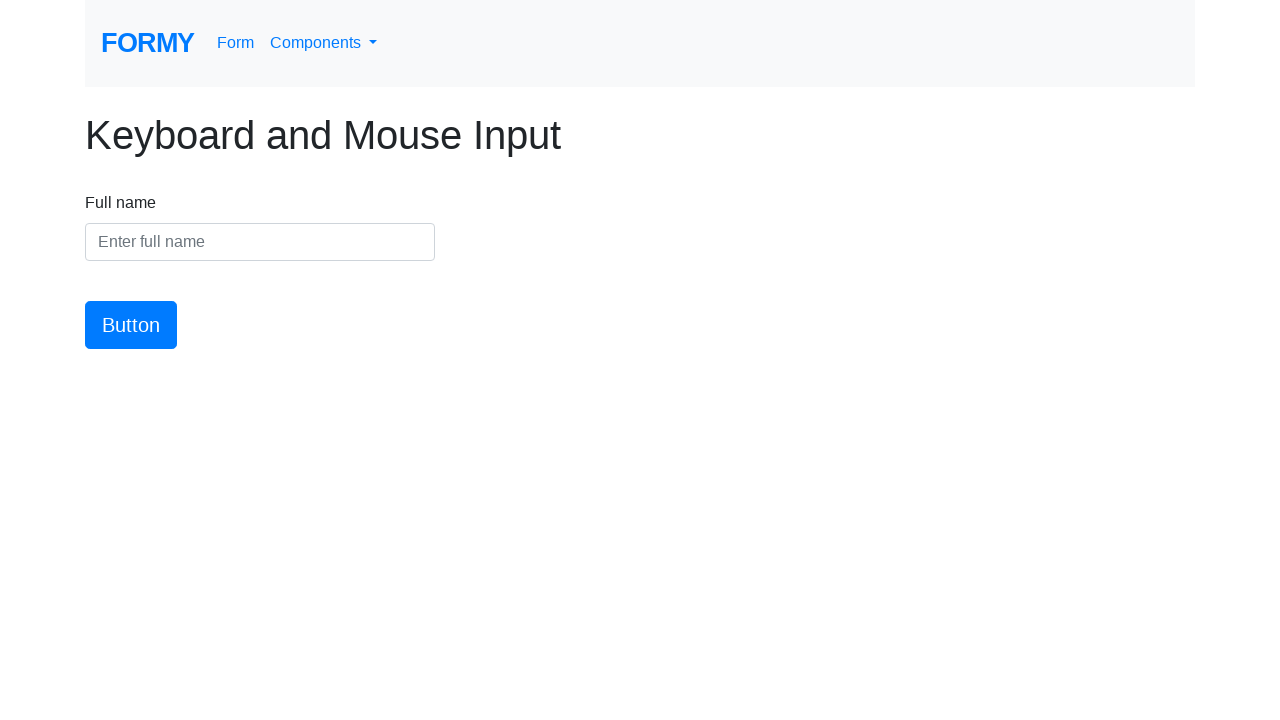

Clicked the button at (131, 325) on #button
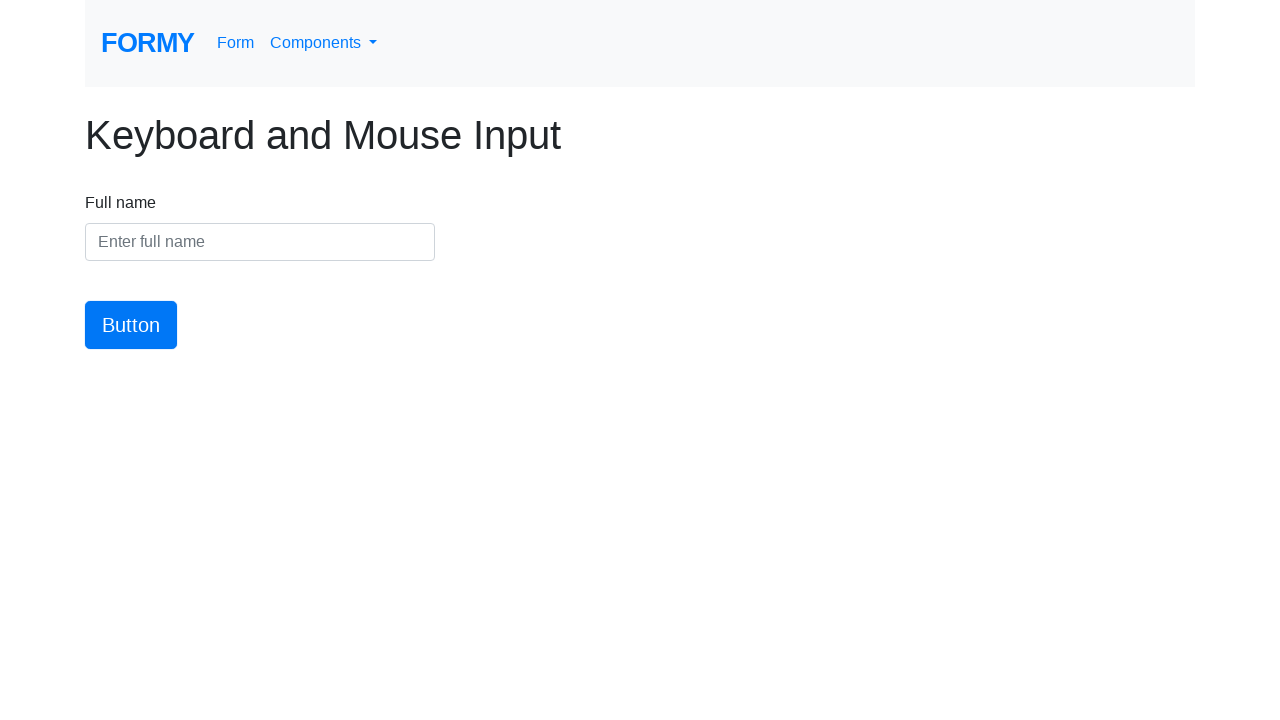

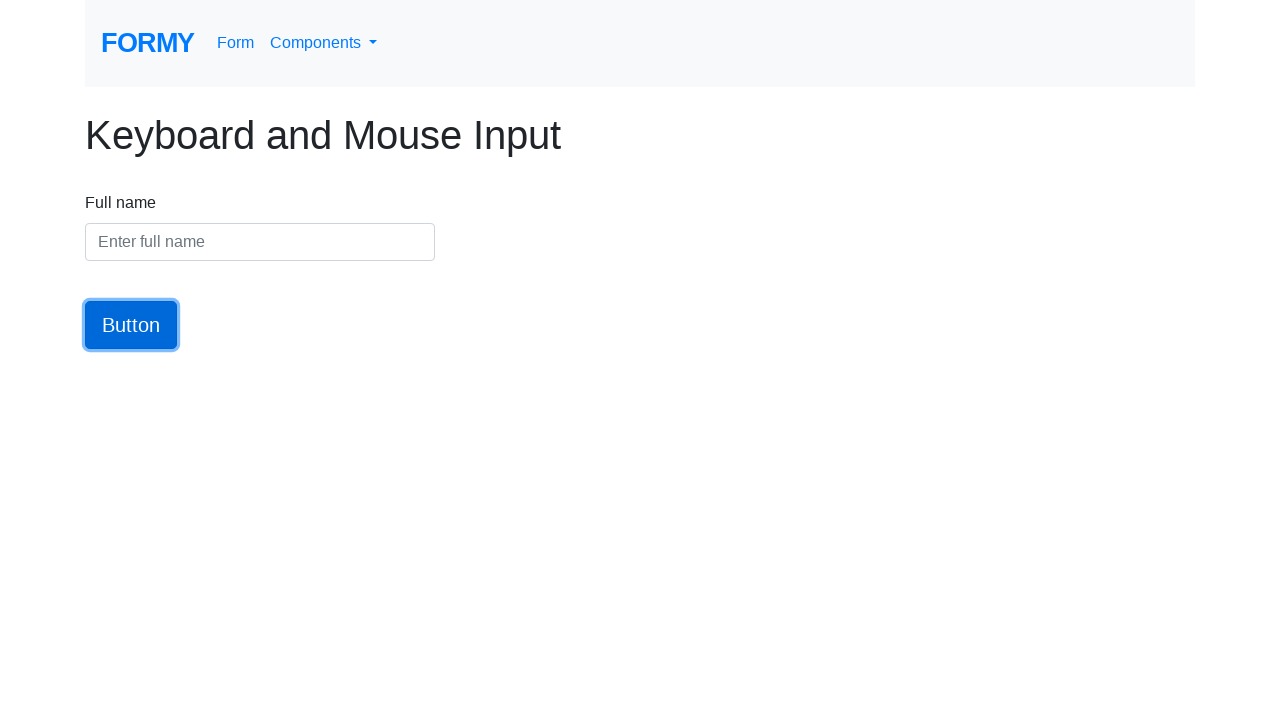